Tests browser window handling by clicking a button to open a new child window, switching to it, and verifying the heading text is present

Starting URL: https://demoqa.com/browser-windows

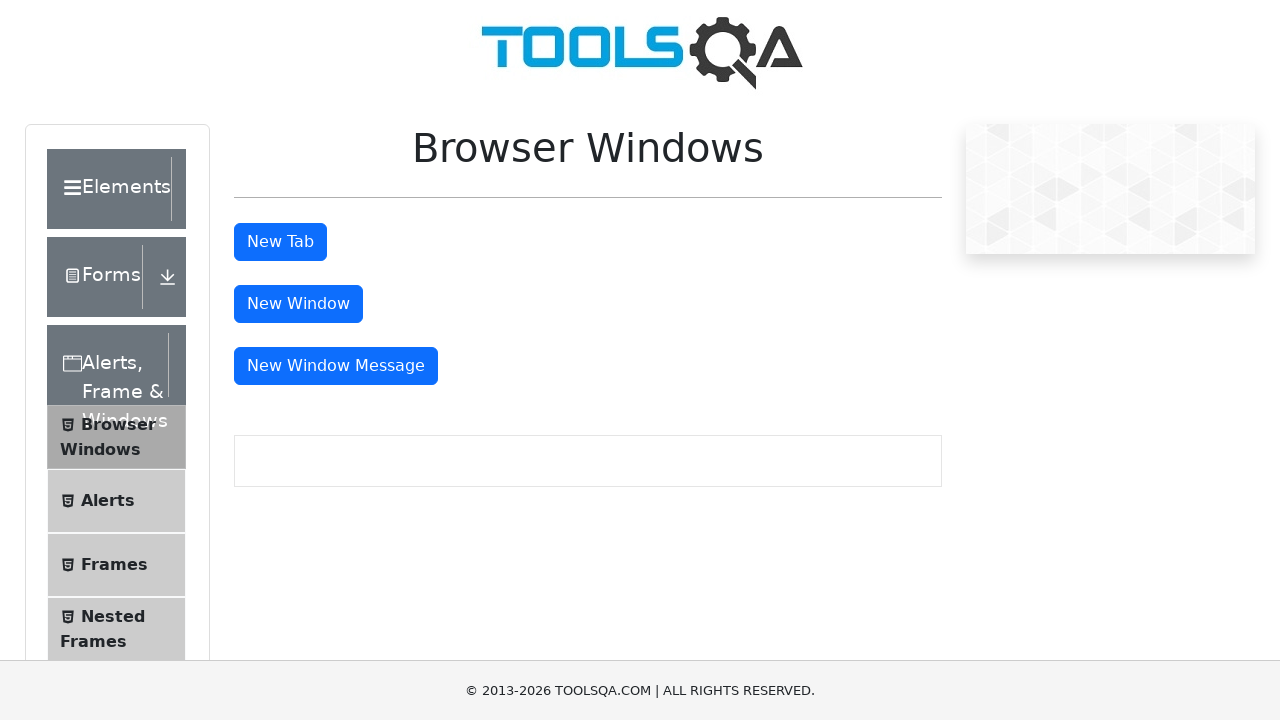

Clicked button to open new child window at (298, 304) on #windowButton
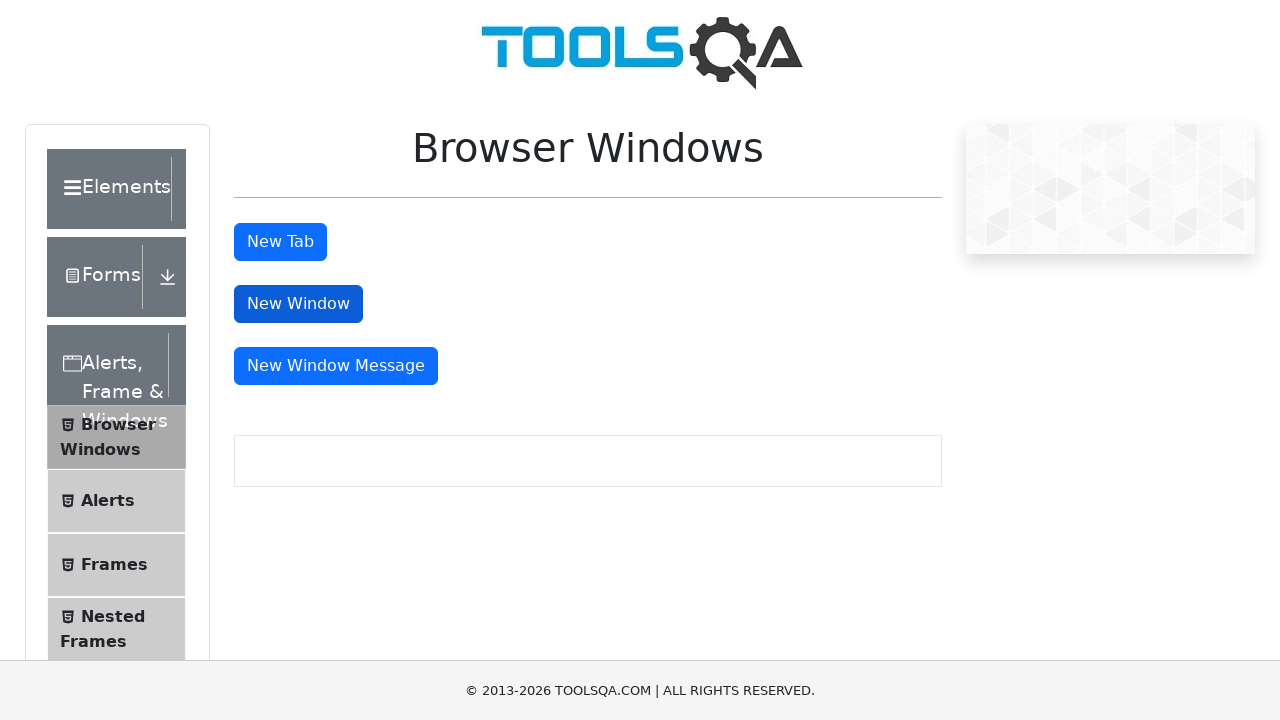

Switched to new child window page
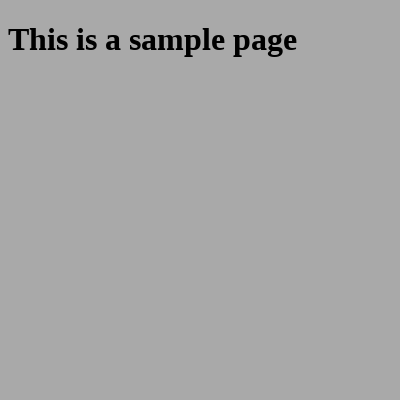

Heading element loaded in child window
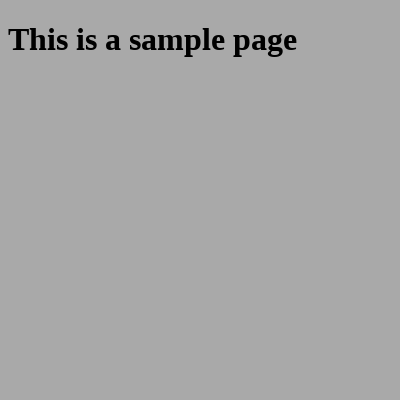

Retrieved heading text from child window: 'This is a sample page'
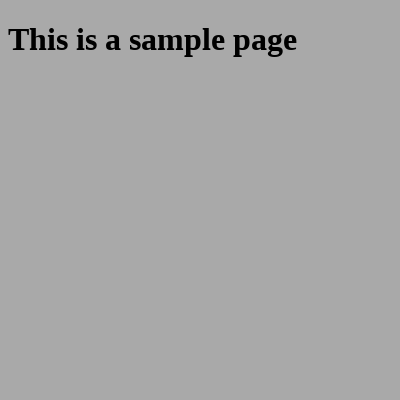

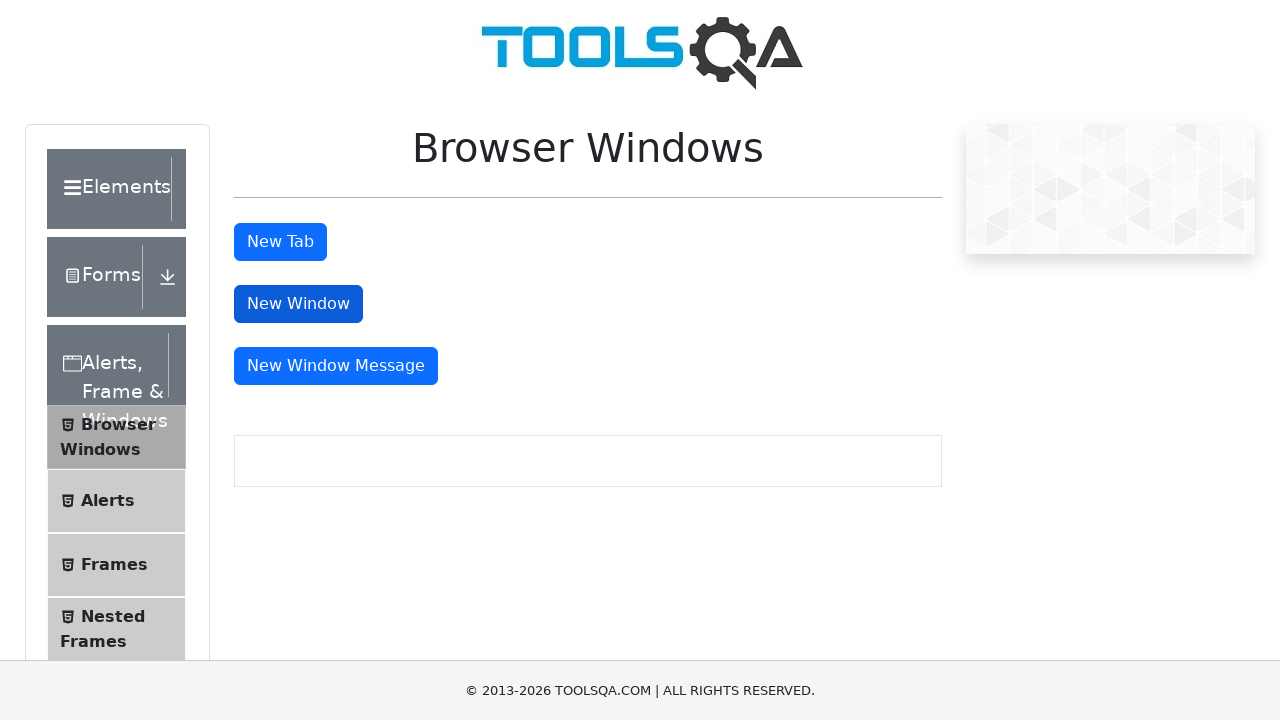